Tests redirection functionality by navigating to the redirect page, triggering a redirect, and then clicking through to verify a 200 status code page.

Starting URL: https://the-internet.herokuapp.com/

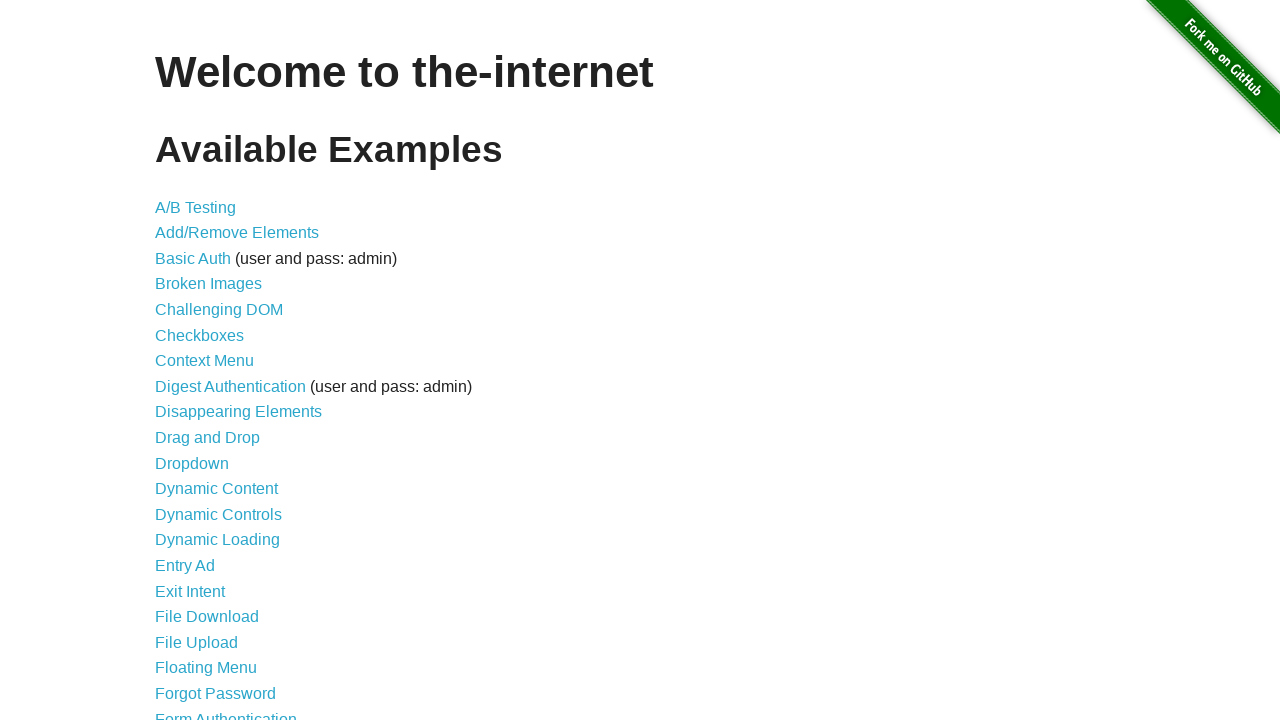

Clicked on the Redirect Link from the main page at (202, 446) on a[href='/redirector']
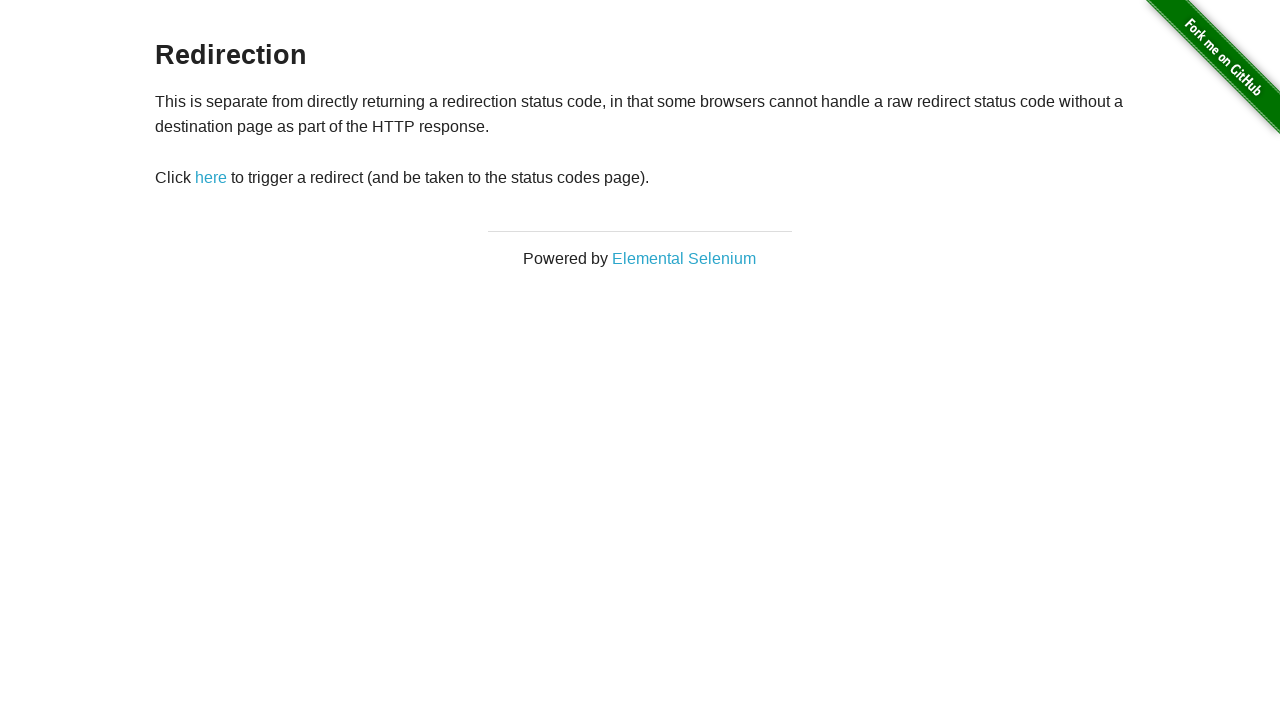

Clicked the redirect button to trigger redirect at (211, 178) on #redirect
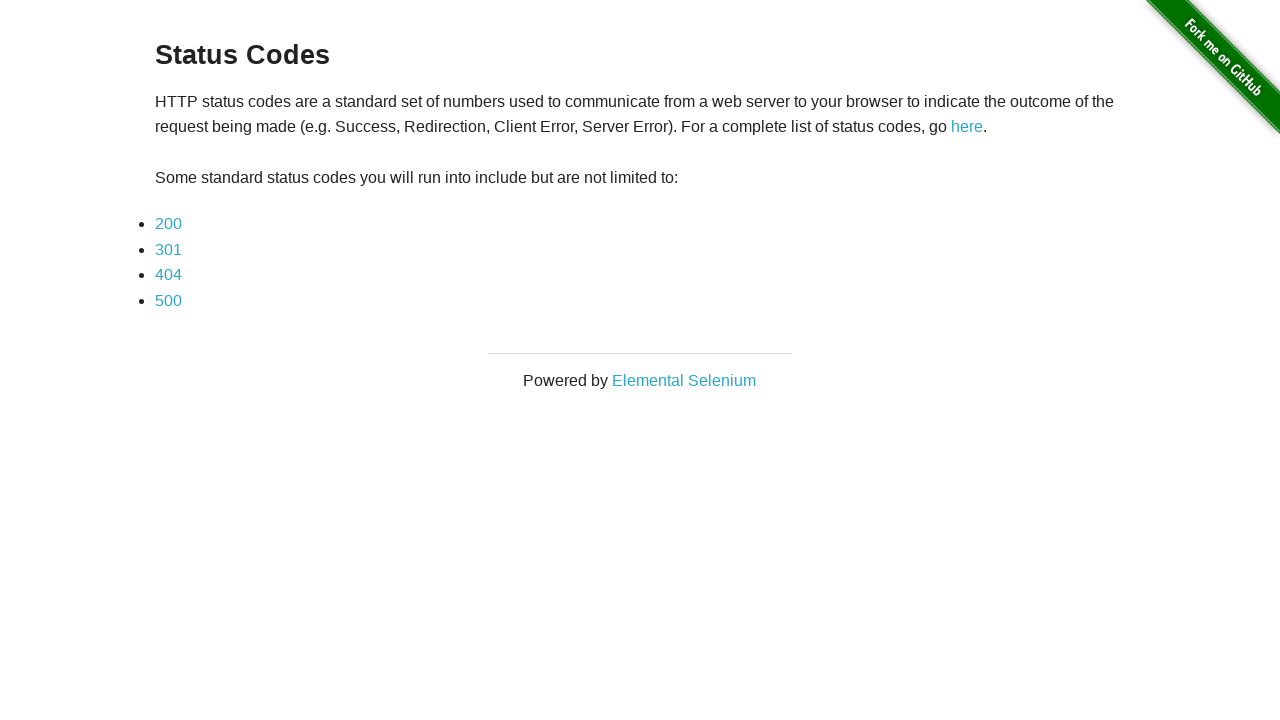

Redirect completed and 200 status code link became visible
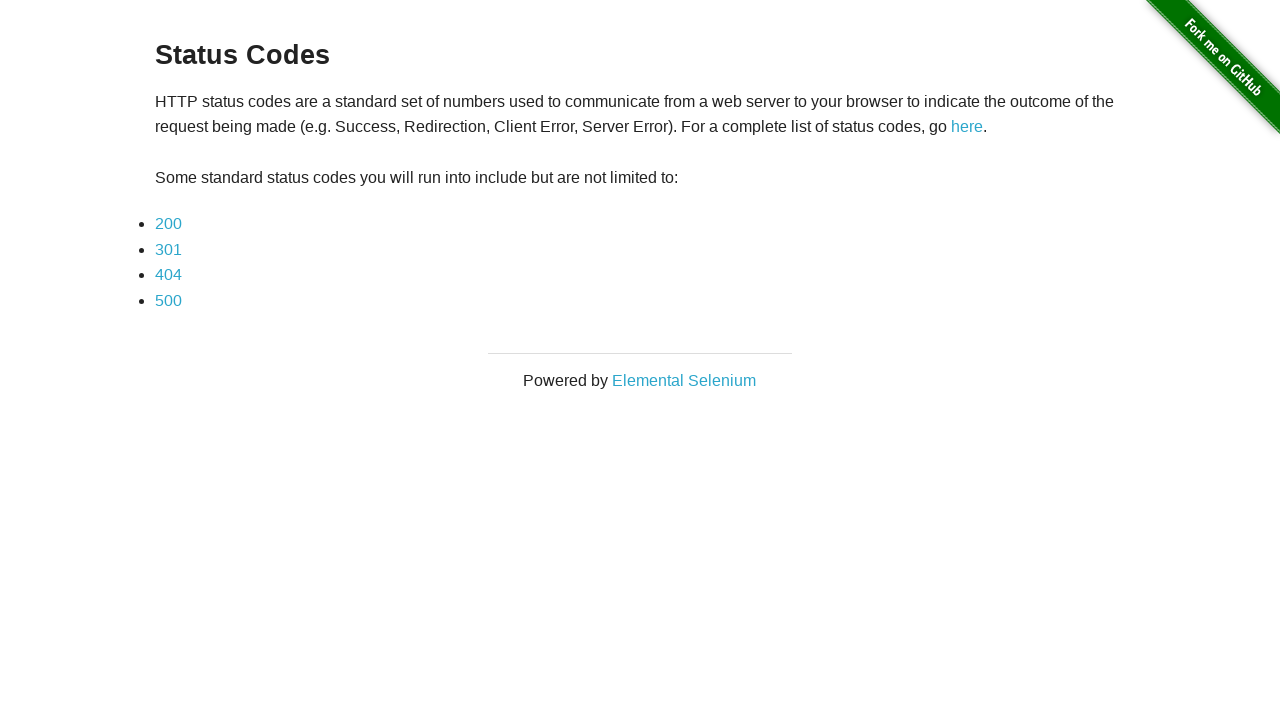

Clicked on 200 status code link at (168, 224) on a[href='status_codes/200']
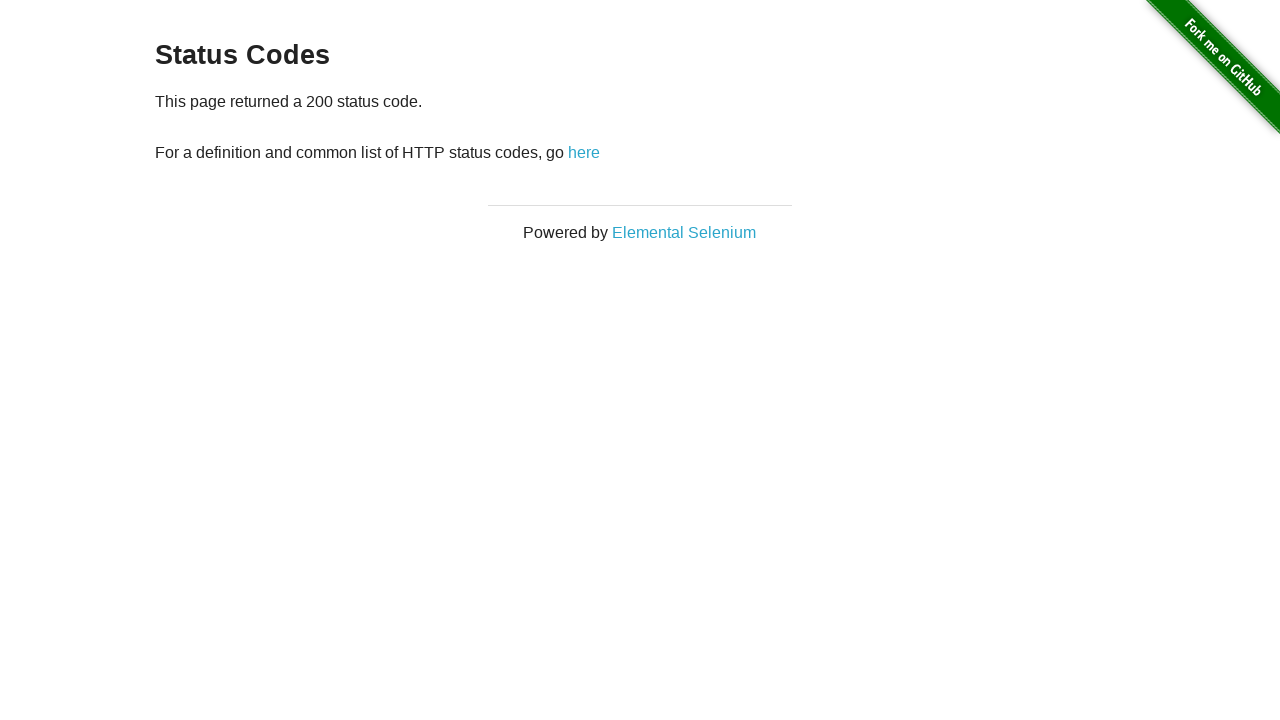

Status codes page loaded and back link became visible
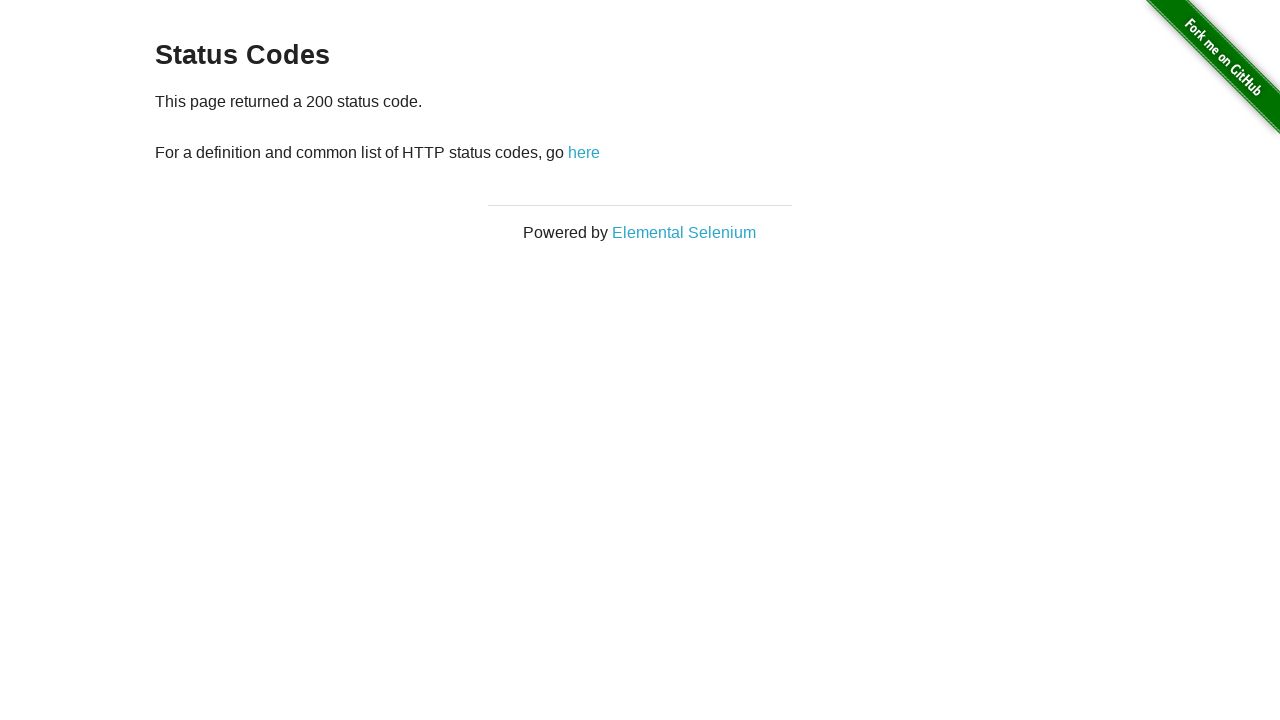

Clicked the back link on the 200 status page at (584, 152) on a[href='/status_codes']
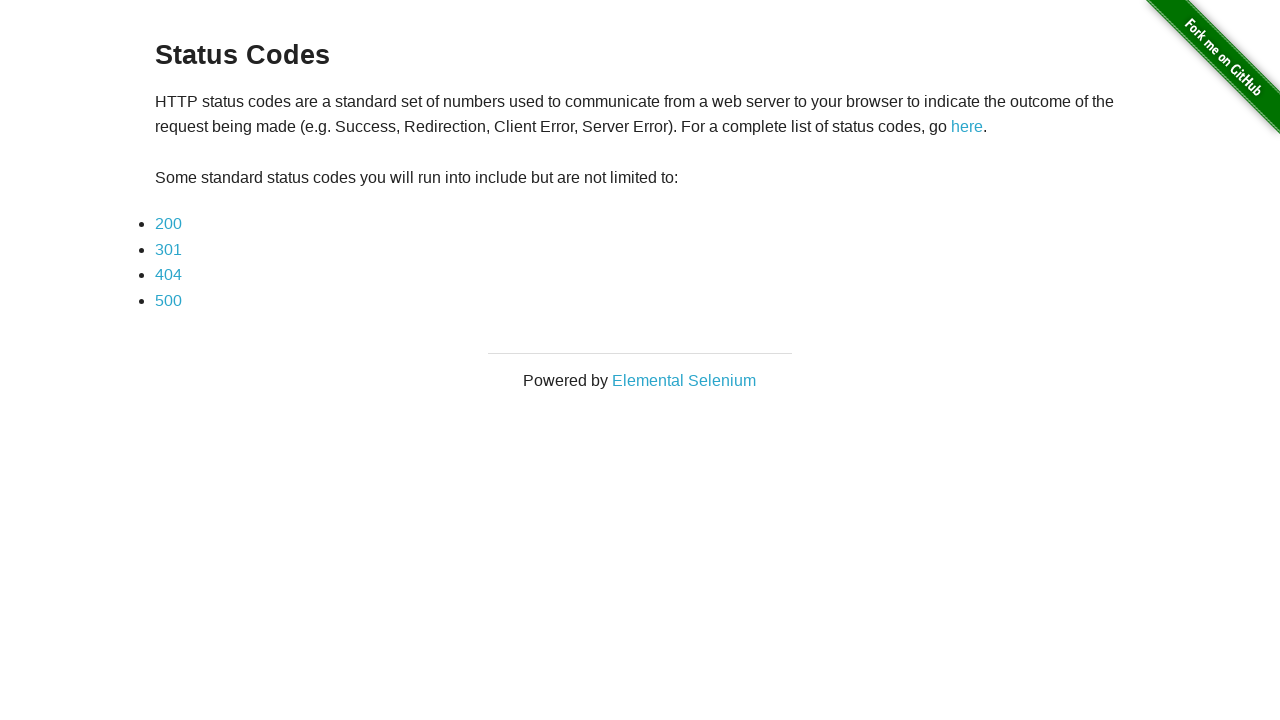

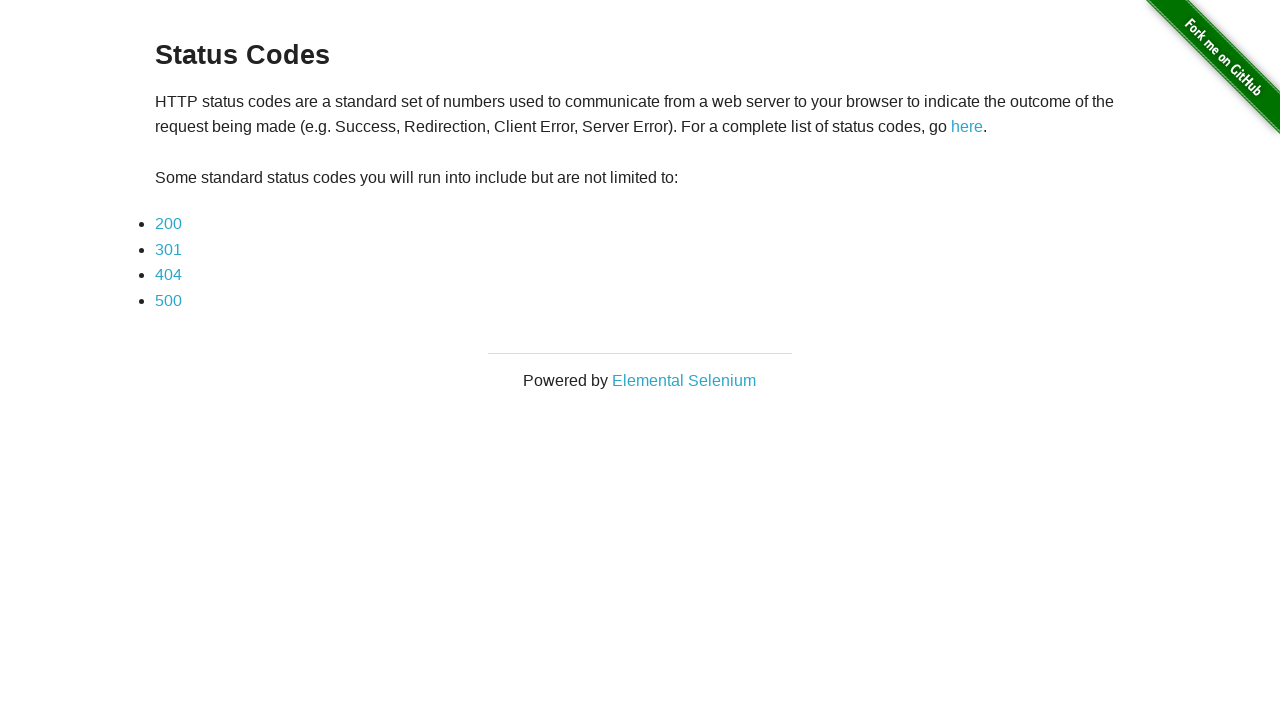